Navigates to checkboxes page, checks and unchecks checkboxes, and verifies their states

Starting URL: https://the-internet.herokuapp.com/

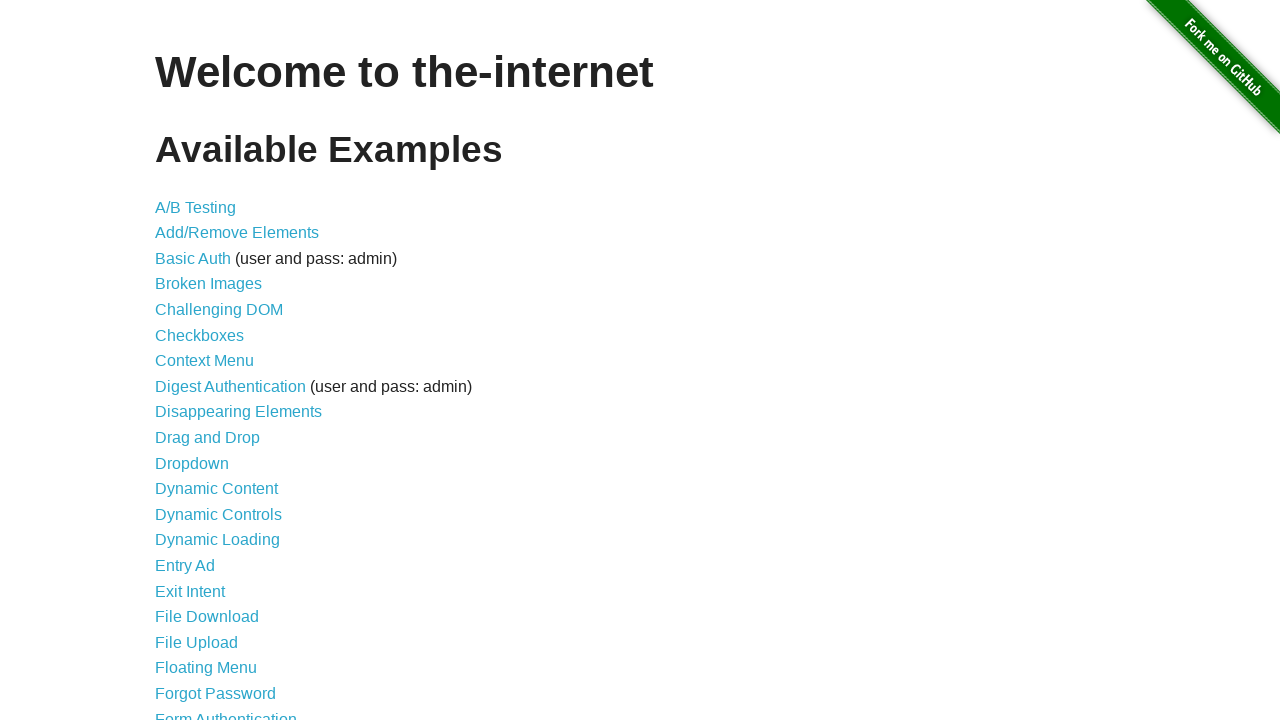

Clicked on Checkboxes link to navigate to checkboxes page at (200, 335) on internal:text="Checkboxes"i
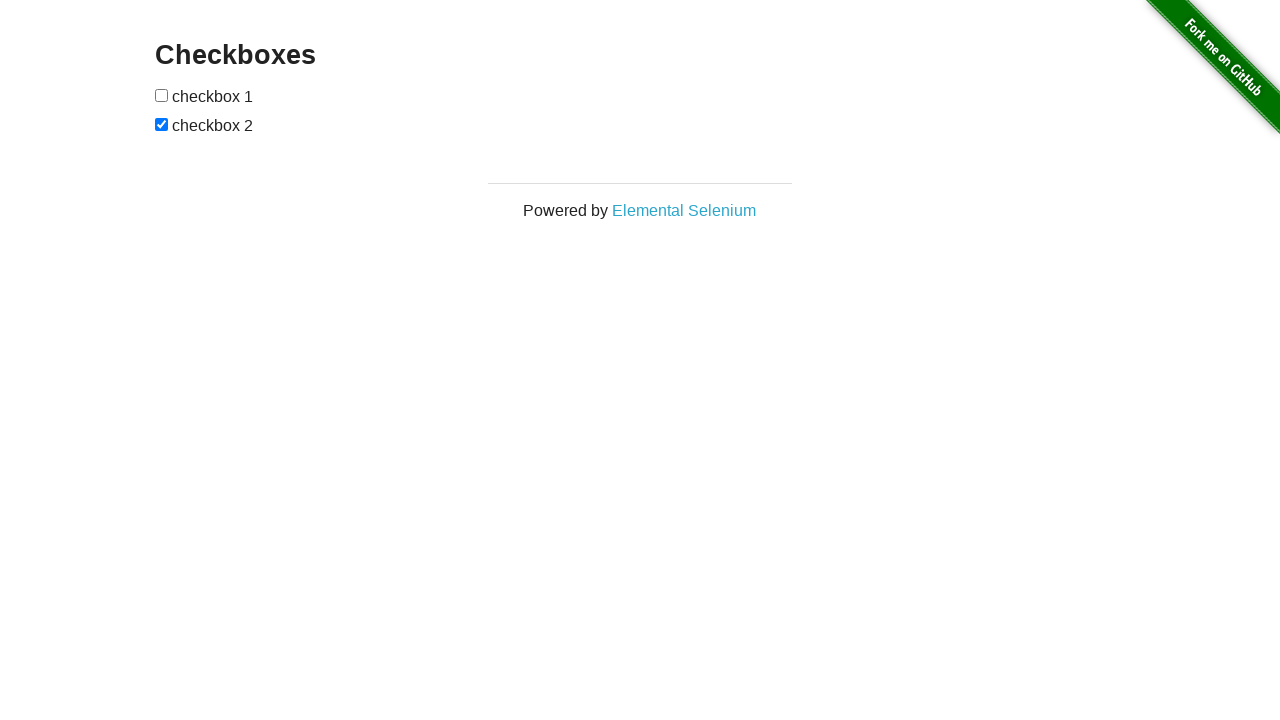

Checked the first checkbox at (162, 95) on internal:role=checkbox >> nth=0
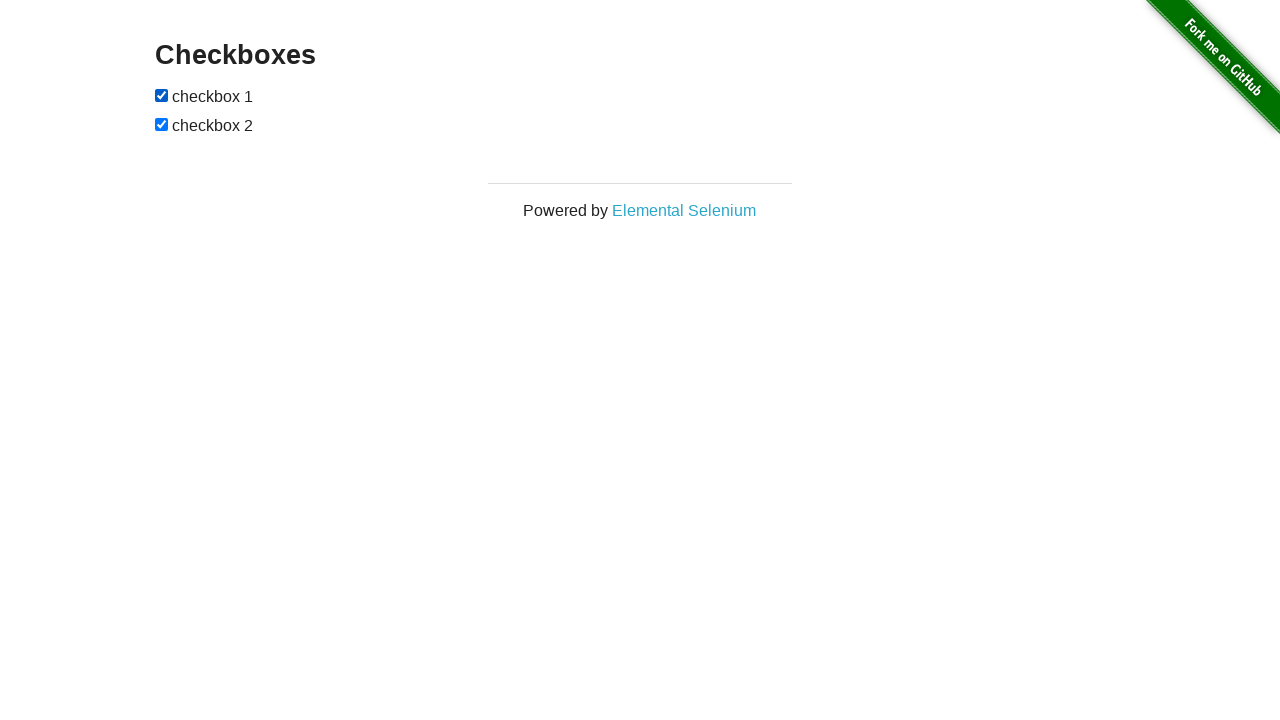

Verified first checkbox is checked
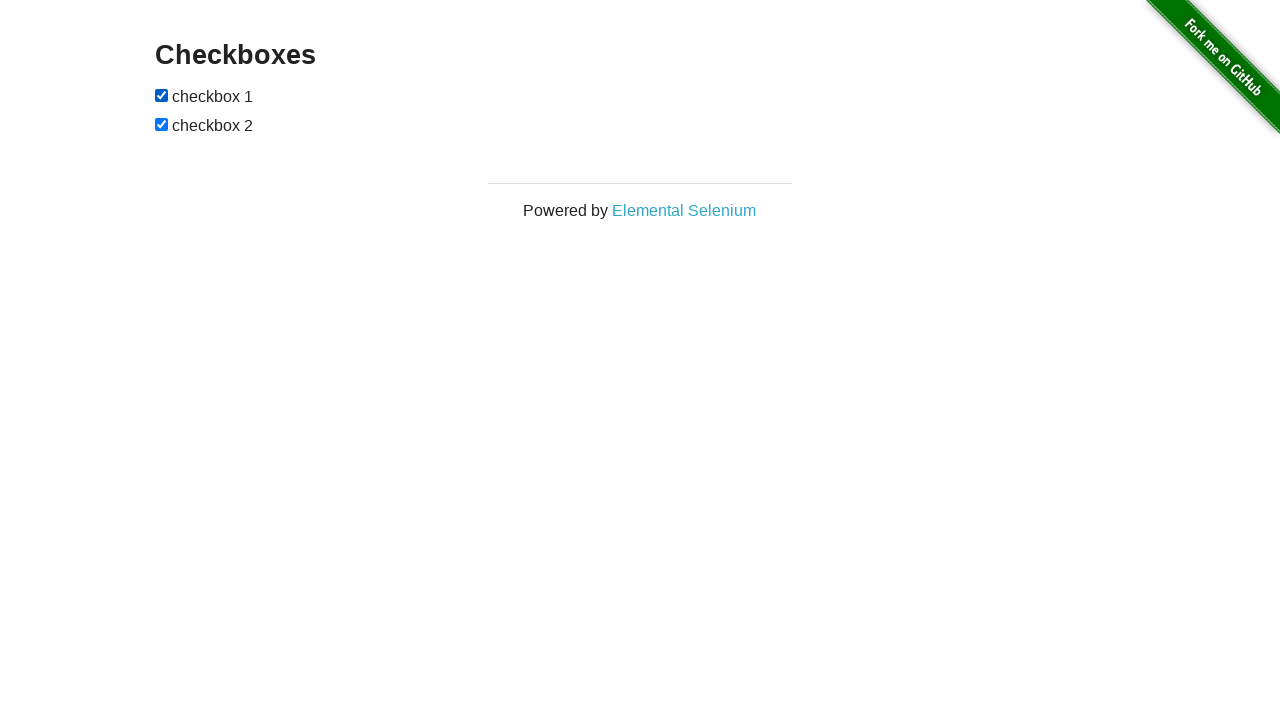

Unchecked the second checkbox at (162, 124) on internal:role=checkbox >> nth=1
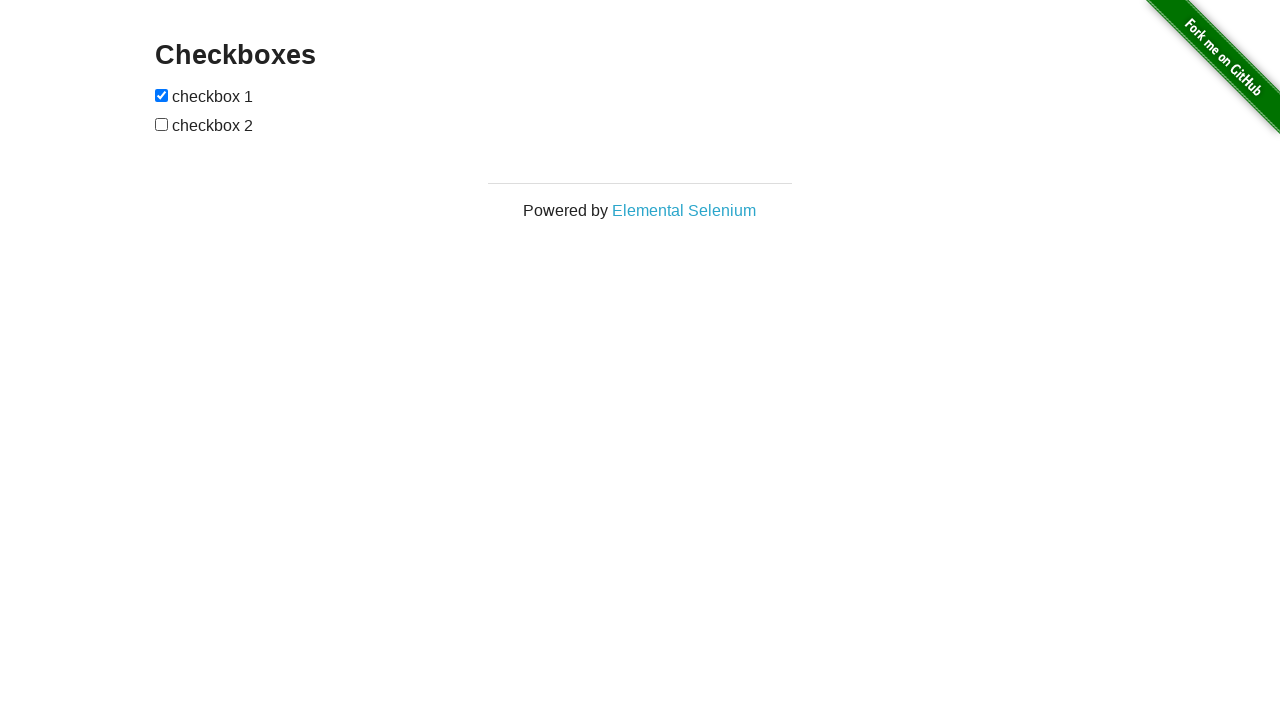

Verified second checkbox is not checked
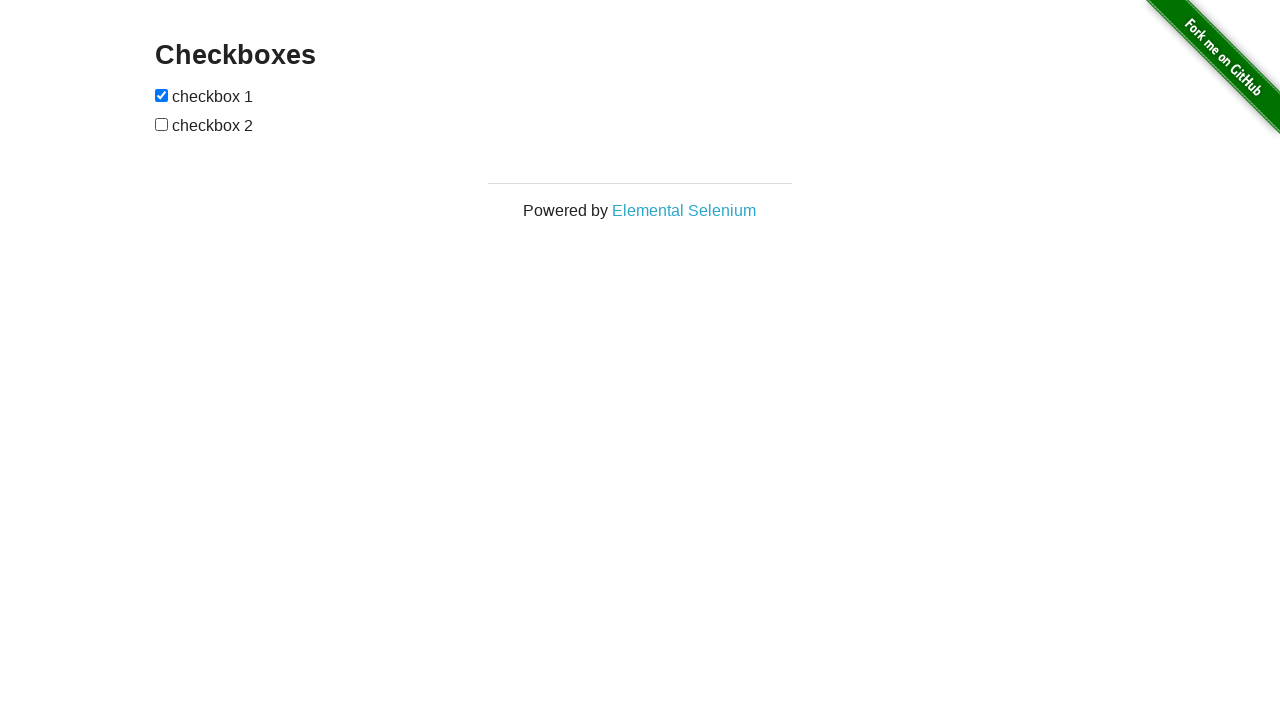

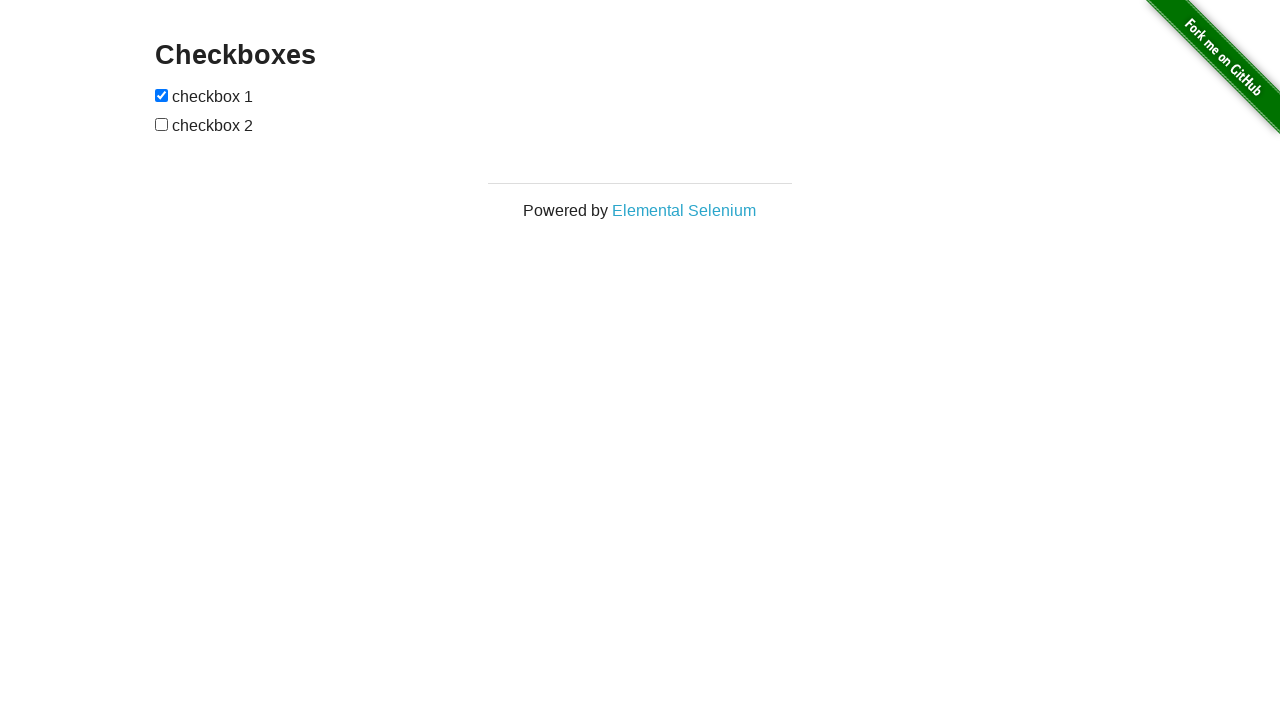